Tests drag and drop functionality by dragging an element onto a droppable target area

Starting URL: https://testautomationpractice.blogspot.com/

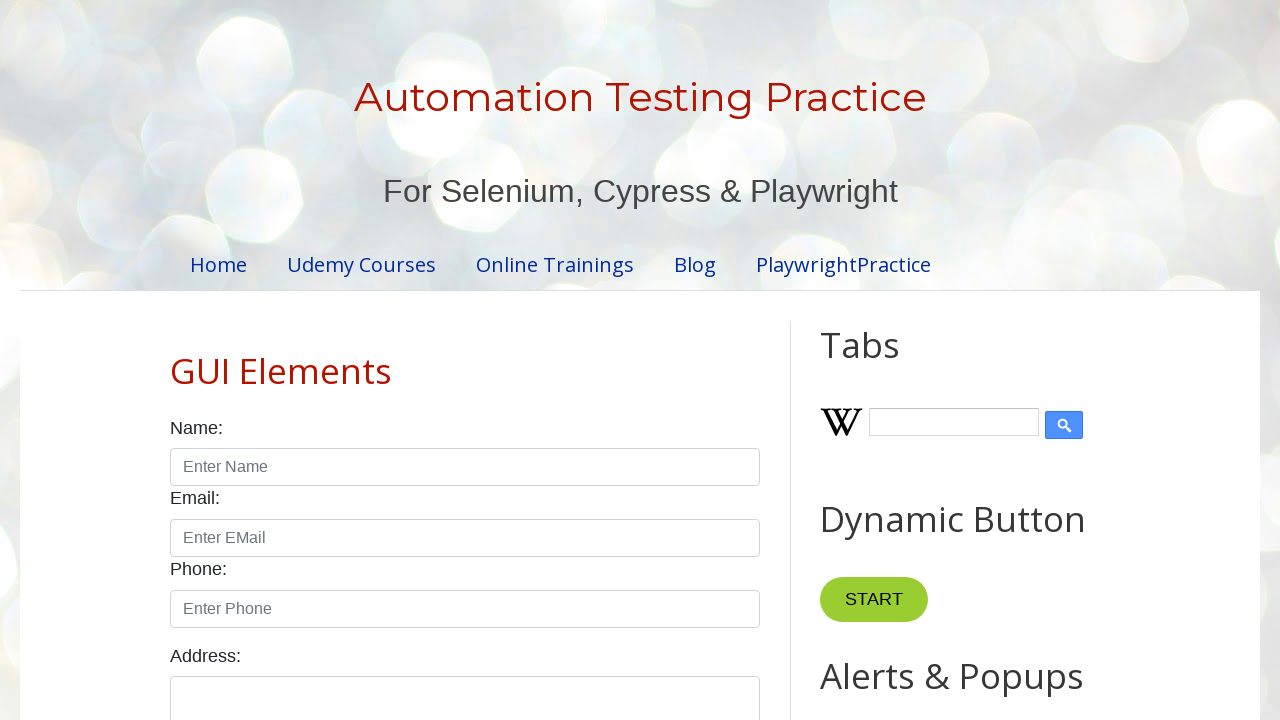

Waited for draggable element to be visible
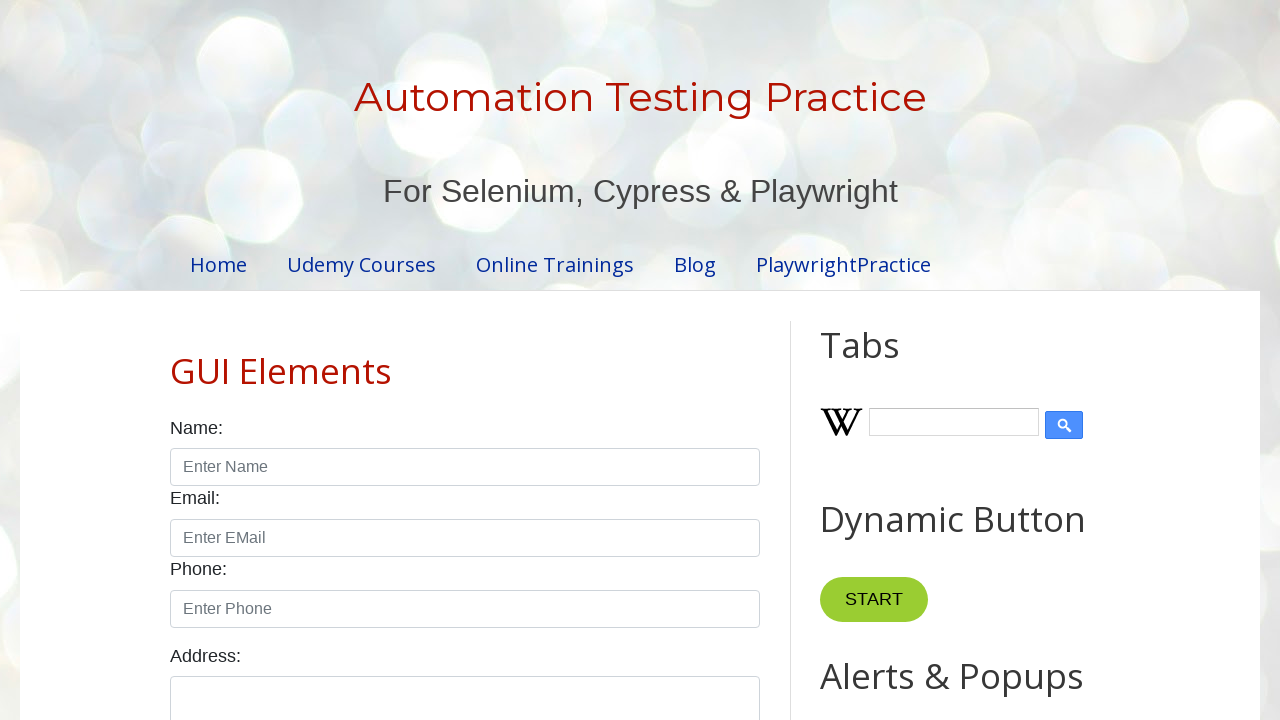

Waited for droppable element to be visible
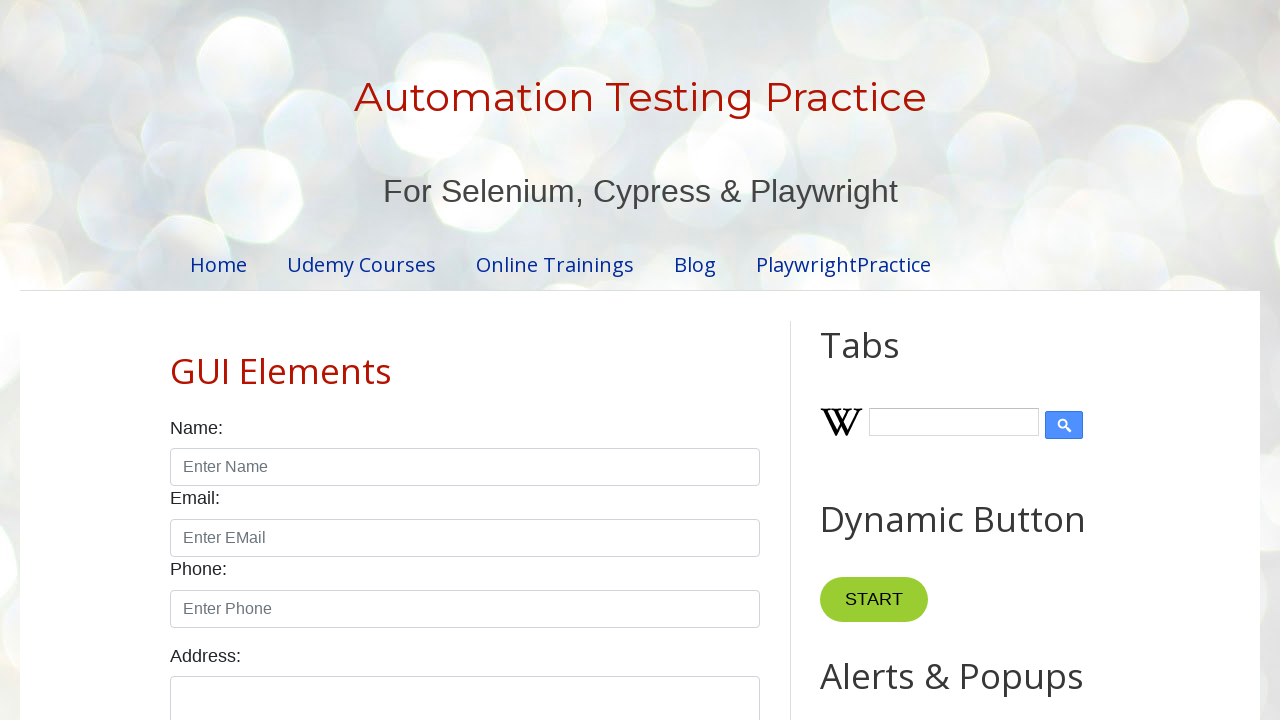

Dragged draggable element onto droppable target area at (1015, 386)
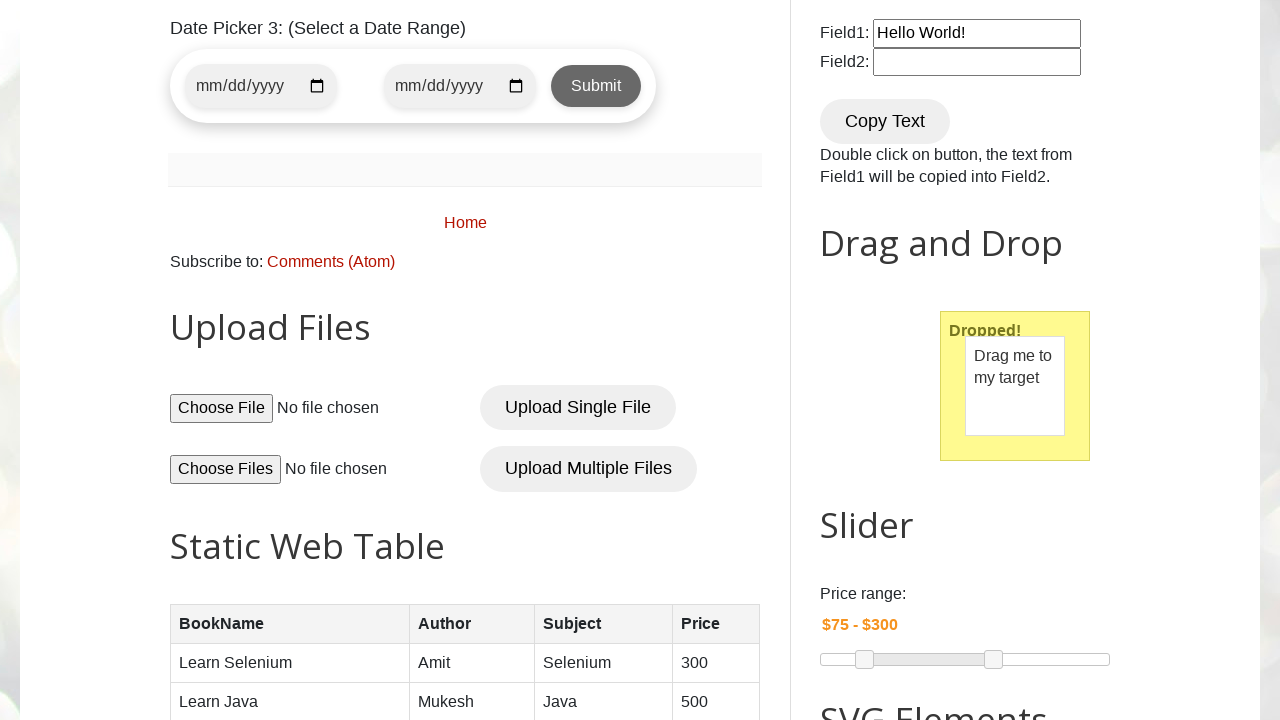

Retrieved droppable element text content to verify drop was successful
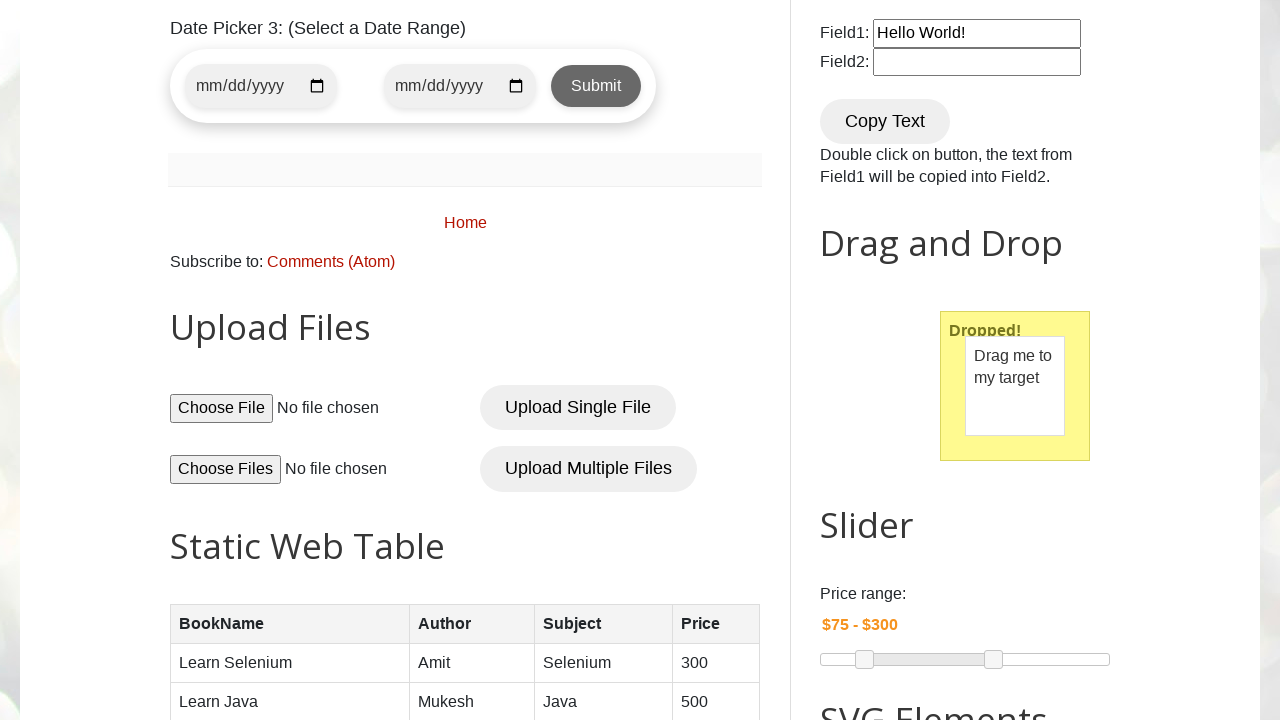

Printed verification result: Droppable text after drop: 
  Dropped!

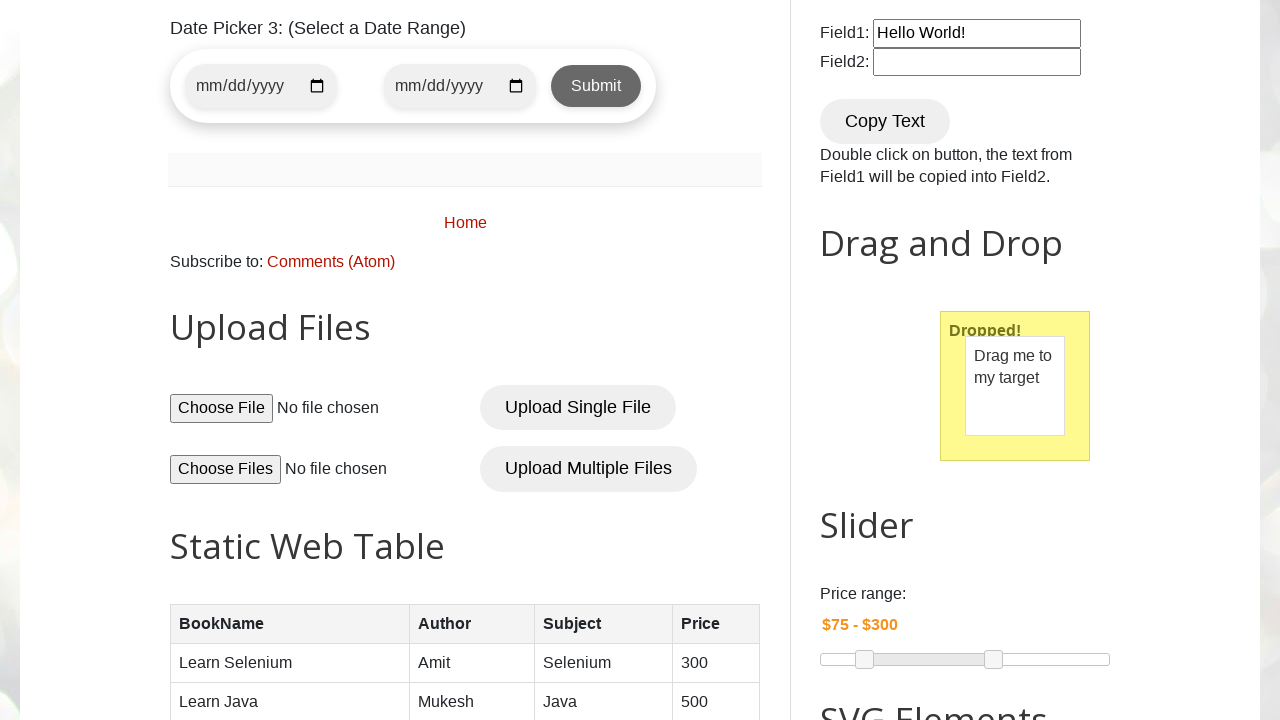

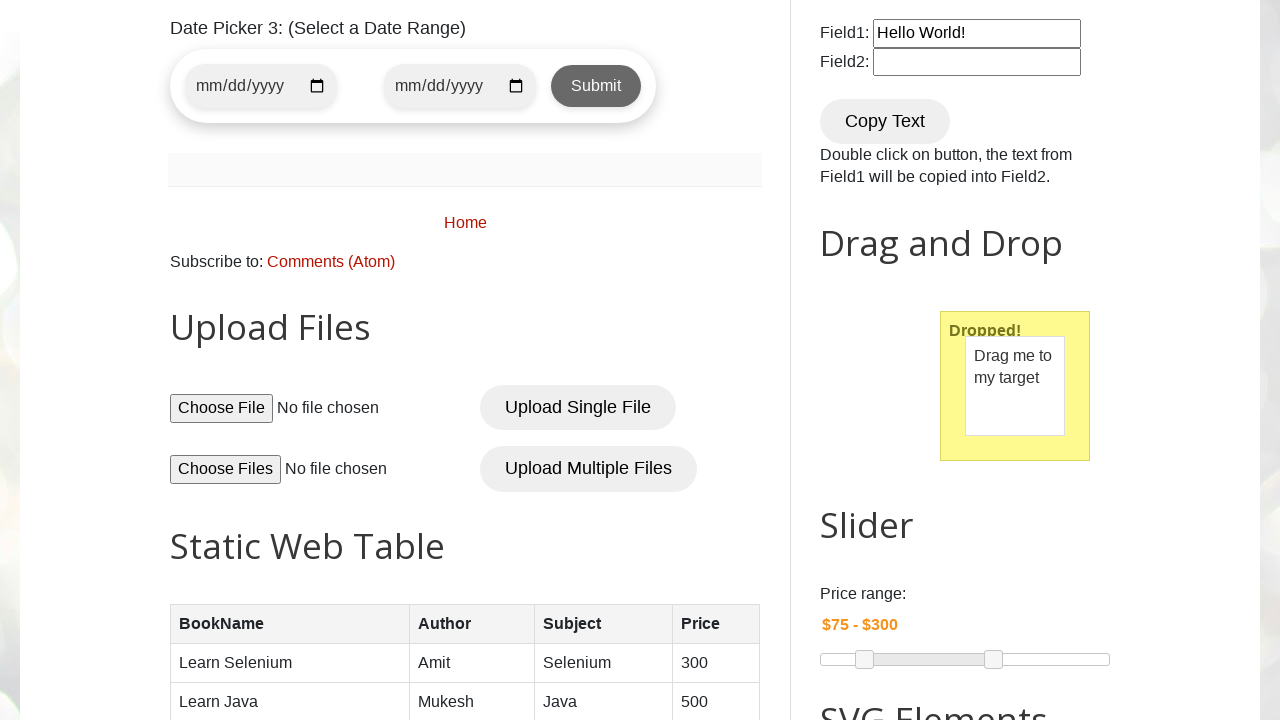